Tests a slow calculator application by setting a delay, performing a calculation (7 + 8), and verifying the result appears after the delay

Starting URL: https://bonigarcia.dev/selenium-webdriver-java/slow-calculator.html

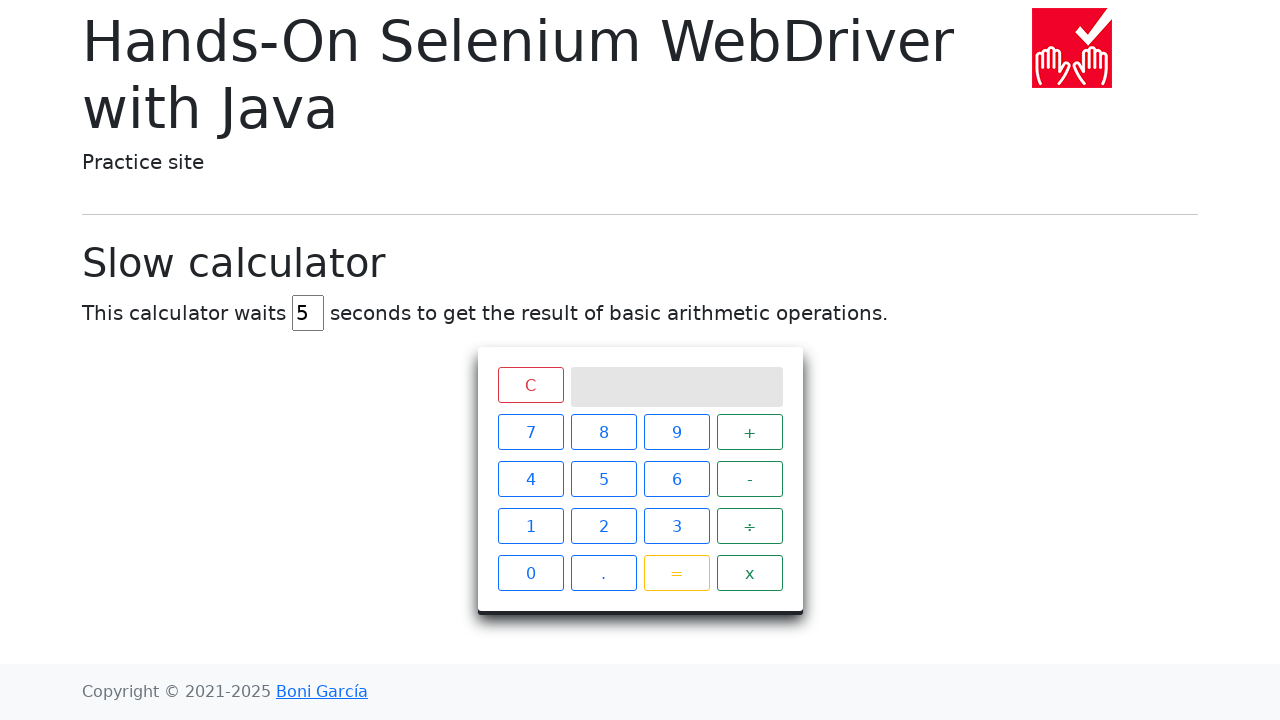

Cleared delay input field on #delay
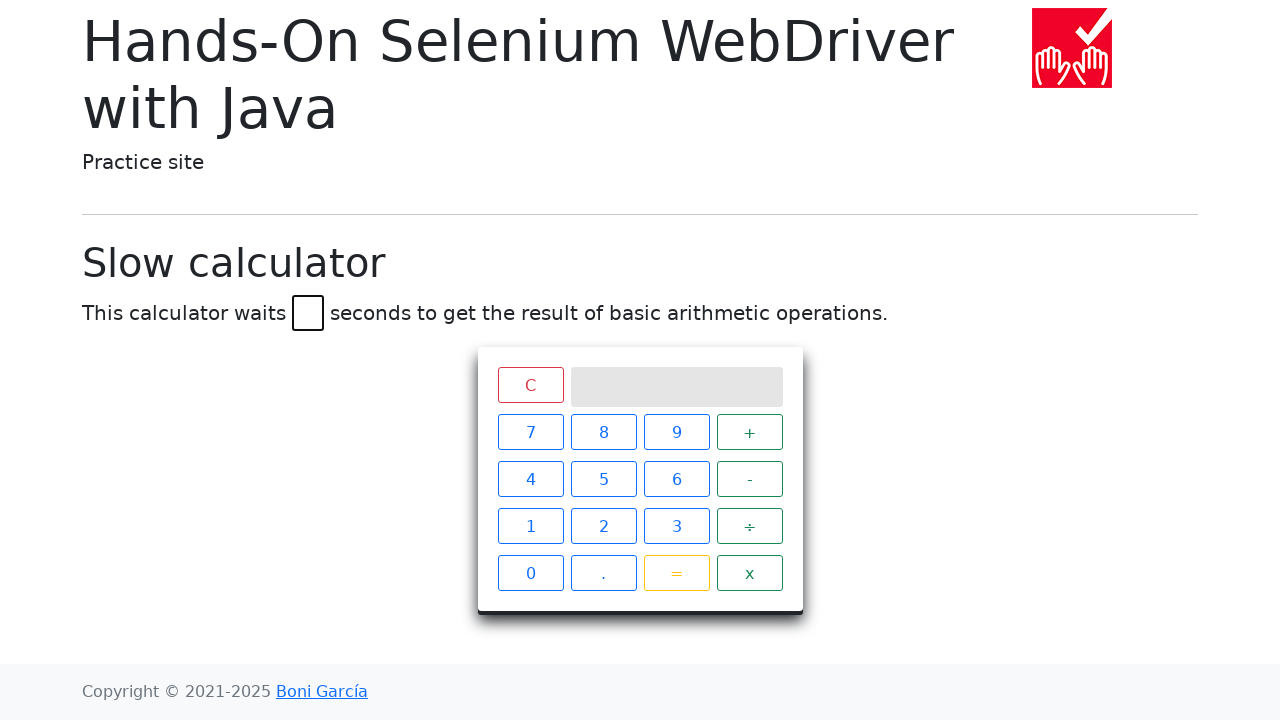

Set delay to 45 seconds on #delay
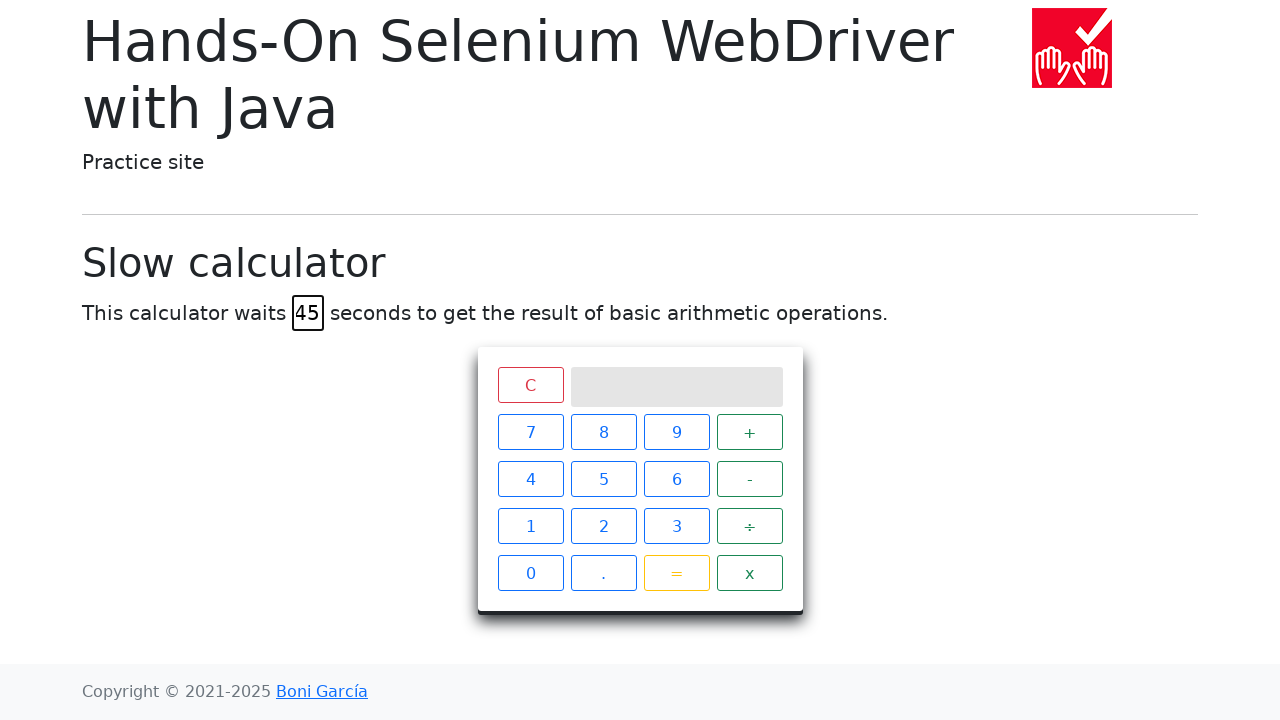

Clicked button '7' at (530, 432) on .btn-outline-primary, .btn-outline-success, .btn-outline-warning >> nth=0
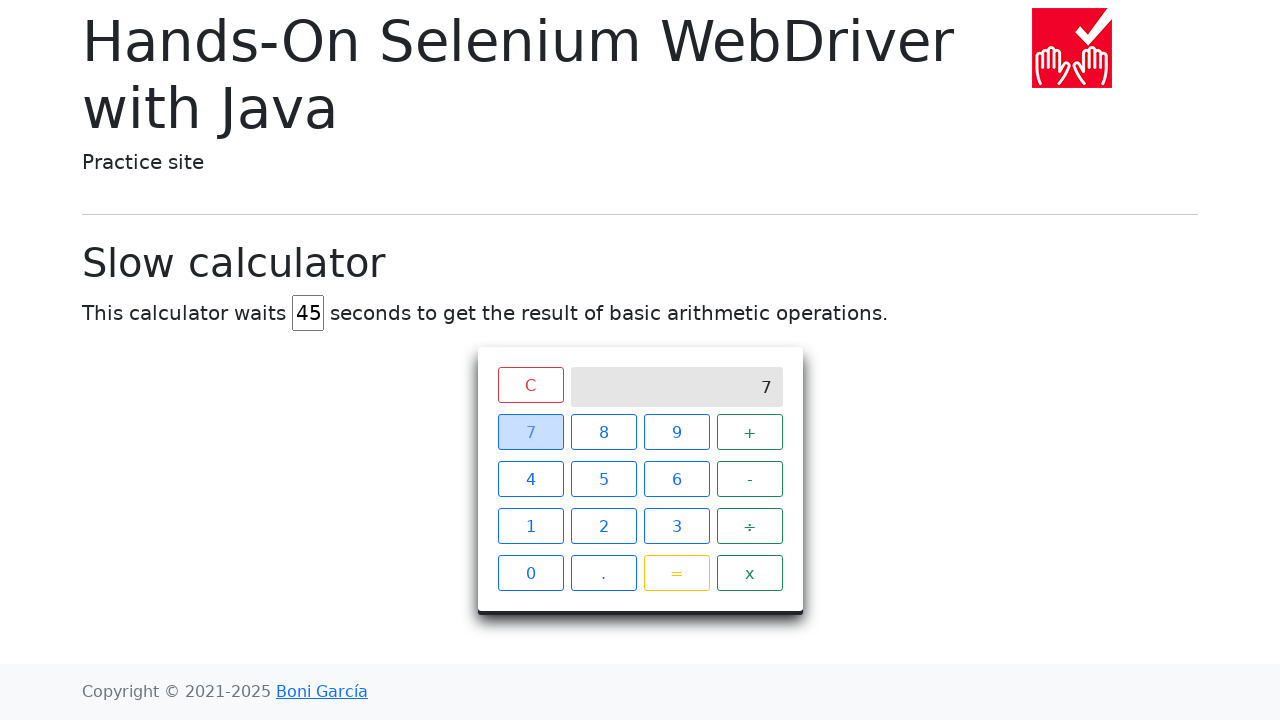

Clicked button '+' at (750, 432) on .btn-outline-primary, .btn-outline-success, .btn-outline-warning >> nth=3
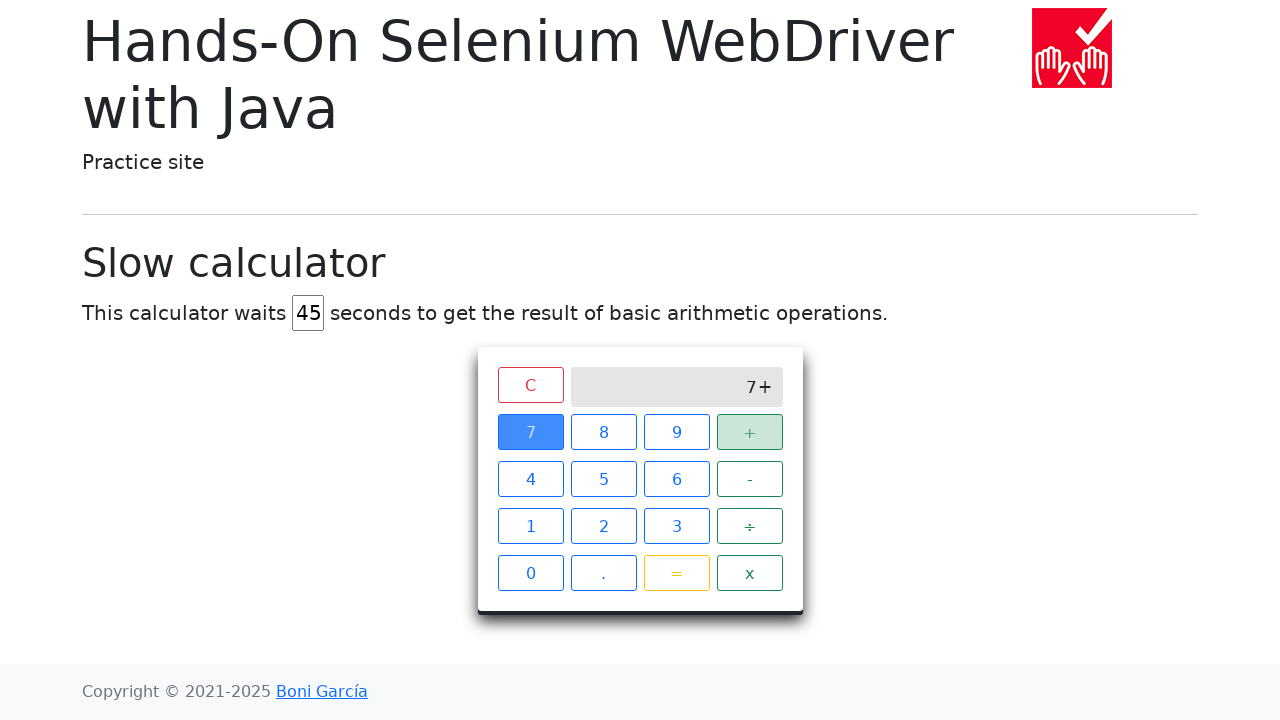

Clicked button '8' at (604, 432) on .btn-outline-primary, .btn-outline-success, .btn-outline-warning >> nth=1
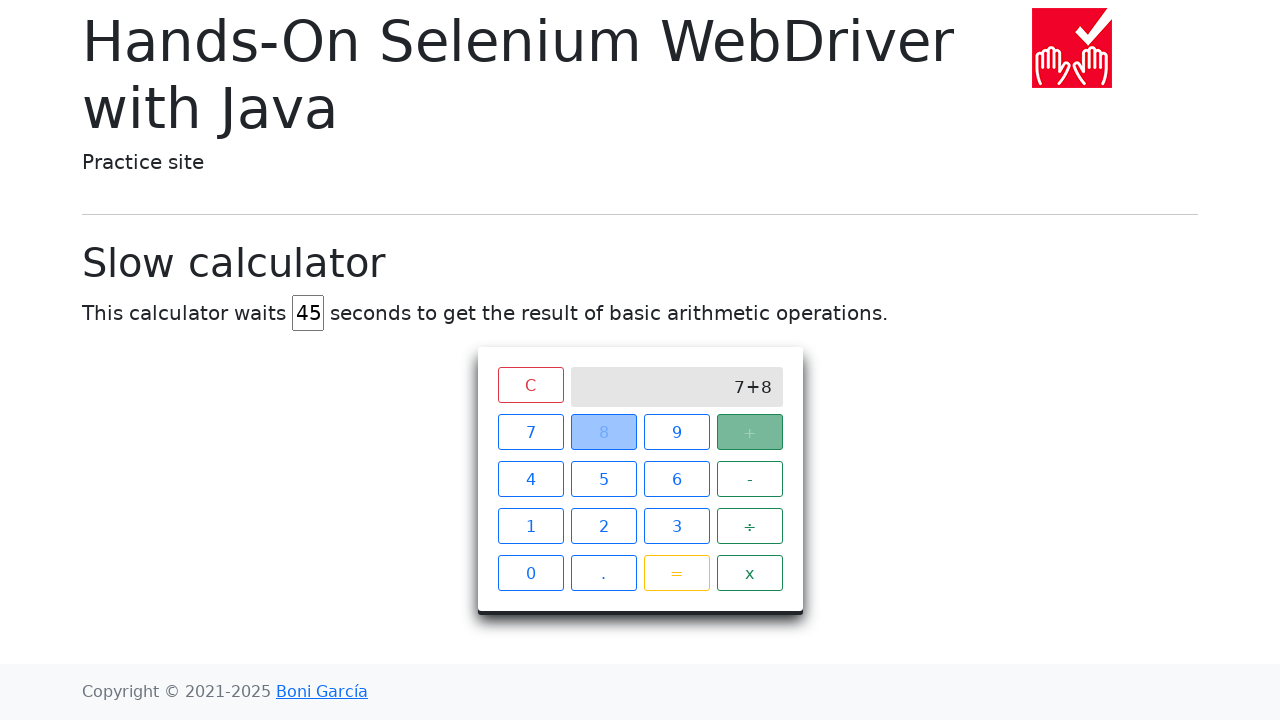

Clicked button '=' to submit calculation at (676, 573) on .btn-outline-primary, .btn-outline-success, .btn-outline-warning >> nth=14
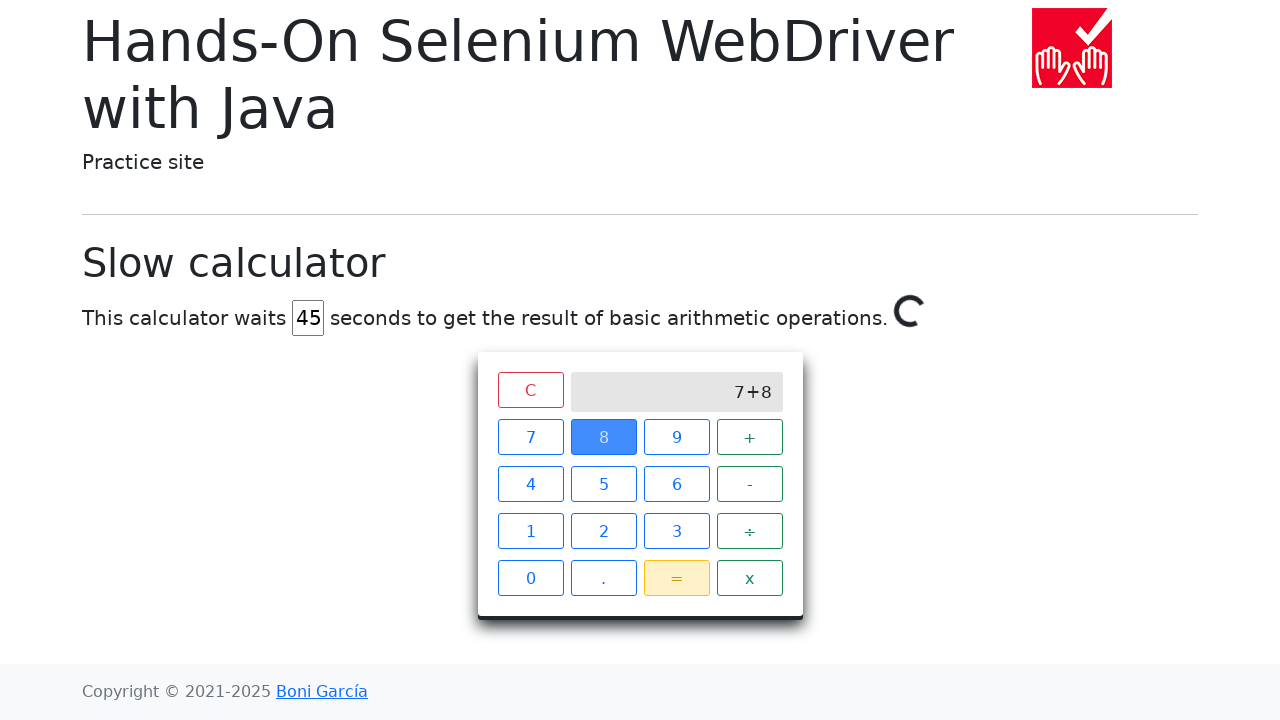

Result '15' appeared on calculator screen after 45-second delay
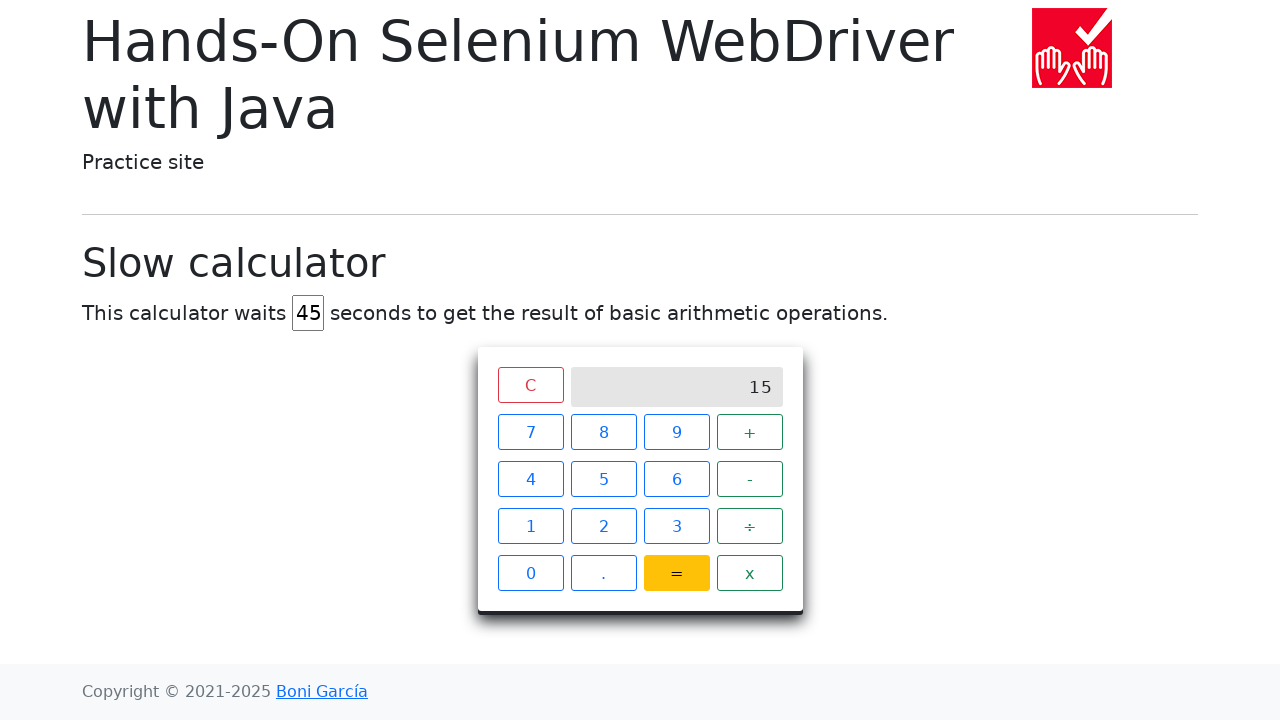

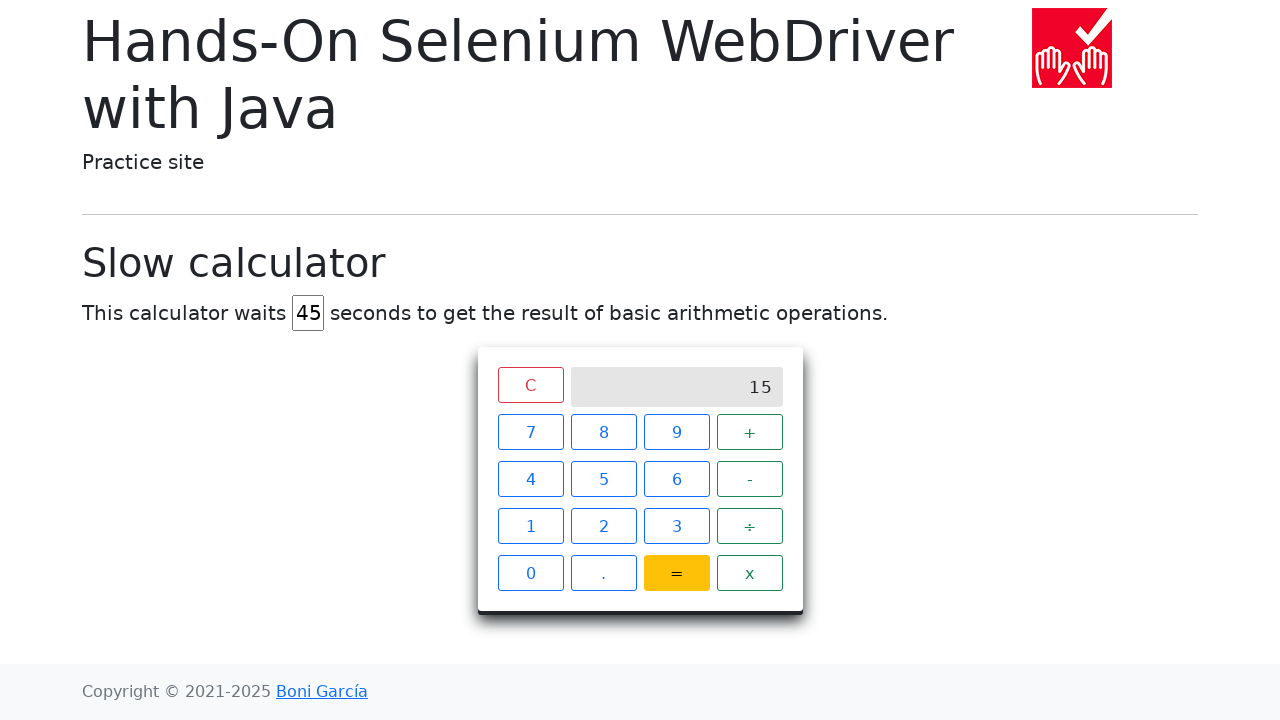